Tests percentage calculator functionality by navigating through math calculators, entering values to calculate 5% of 200, and verifying the result is 10

Starting URL: https://www.calculator.net/

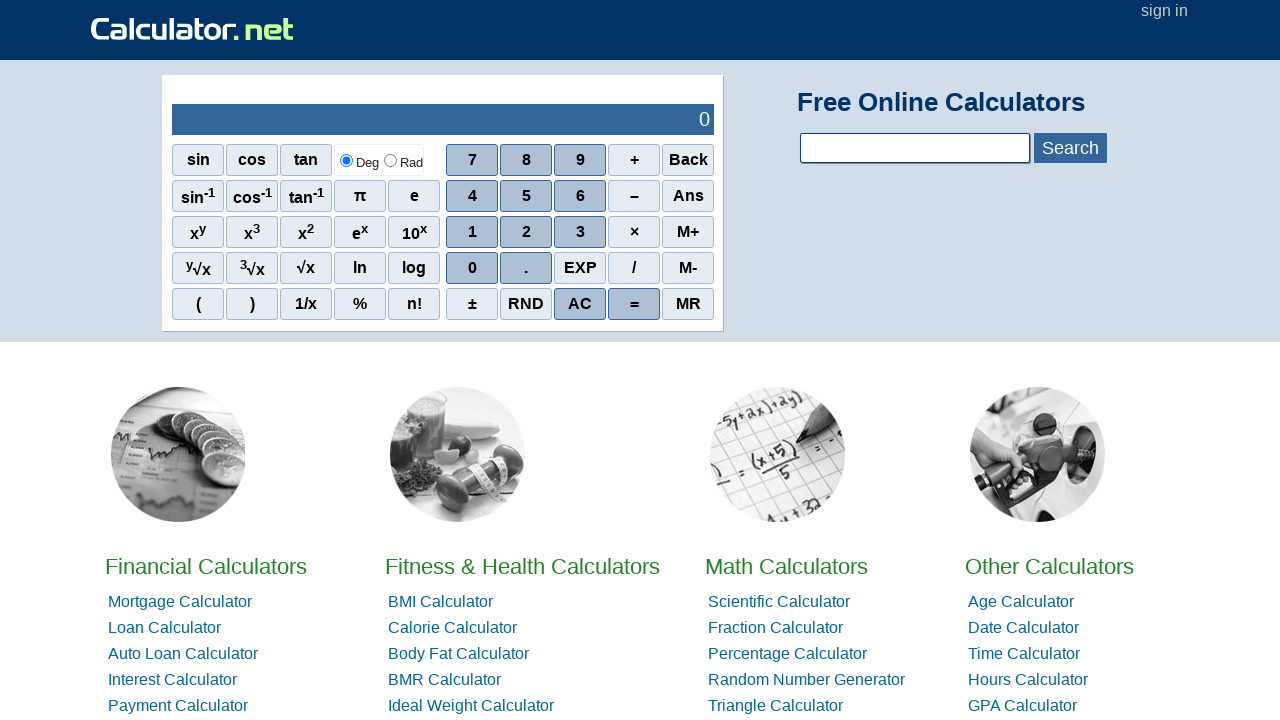

Navigated to Calculator.net homepage
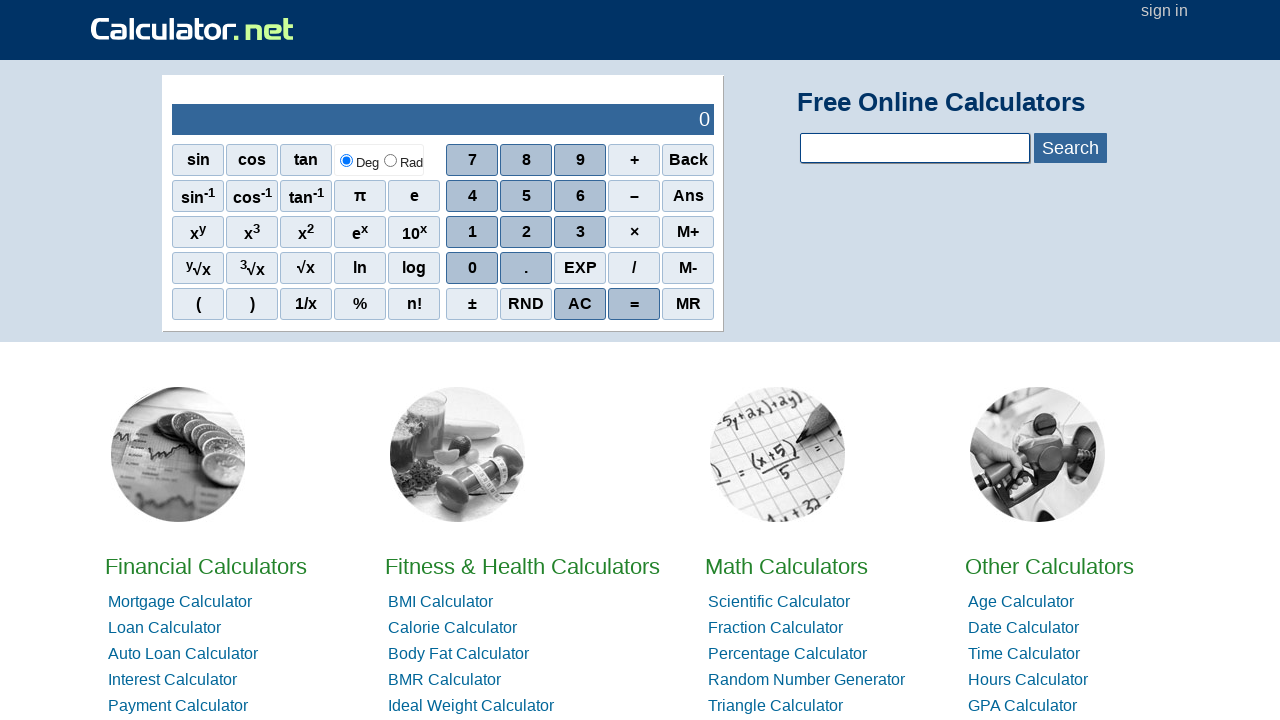

Clicked on Math Calculators link at (786, 566) on xpath=//a[text()='Math Calculators']
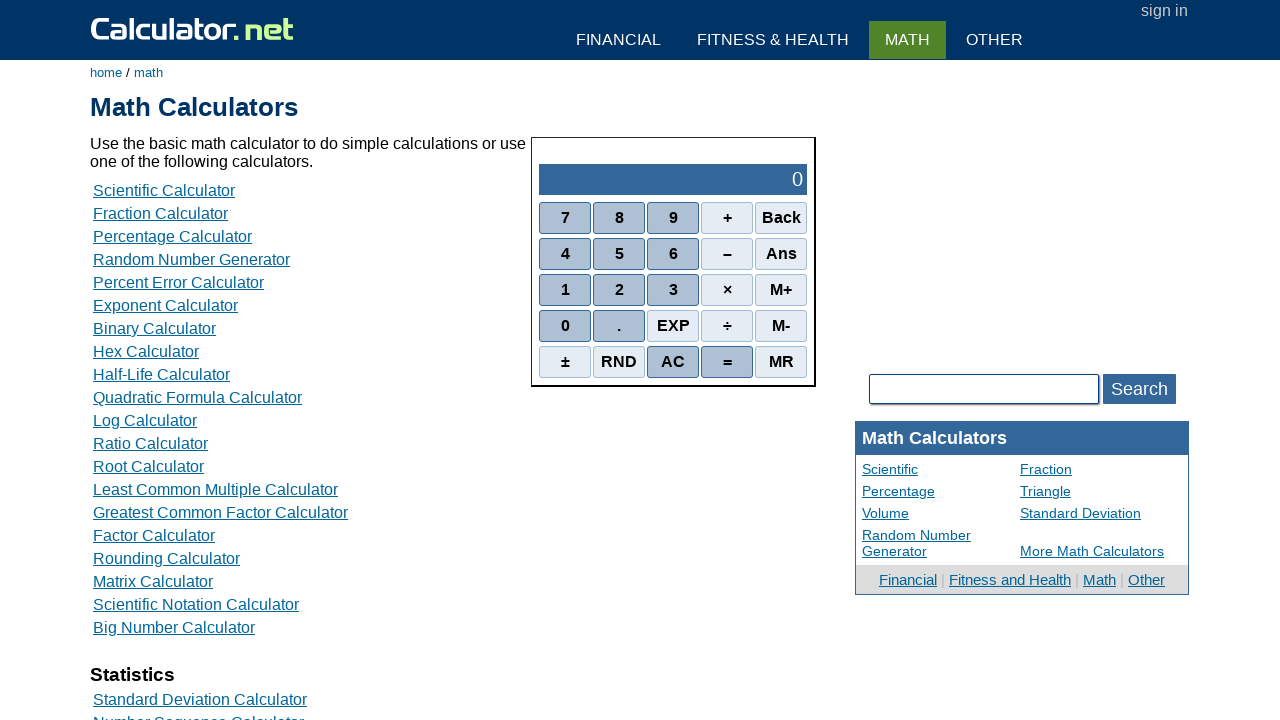

Clicked on Percentage Calculator link at (172, 236) on xpath=//a[text()='Percentage Calculator']
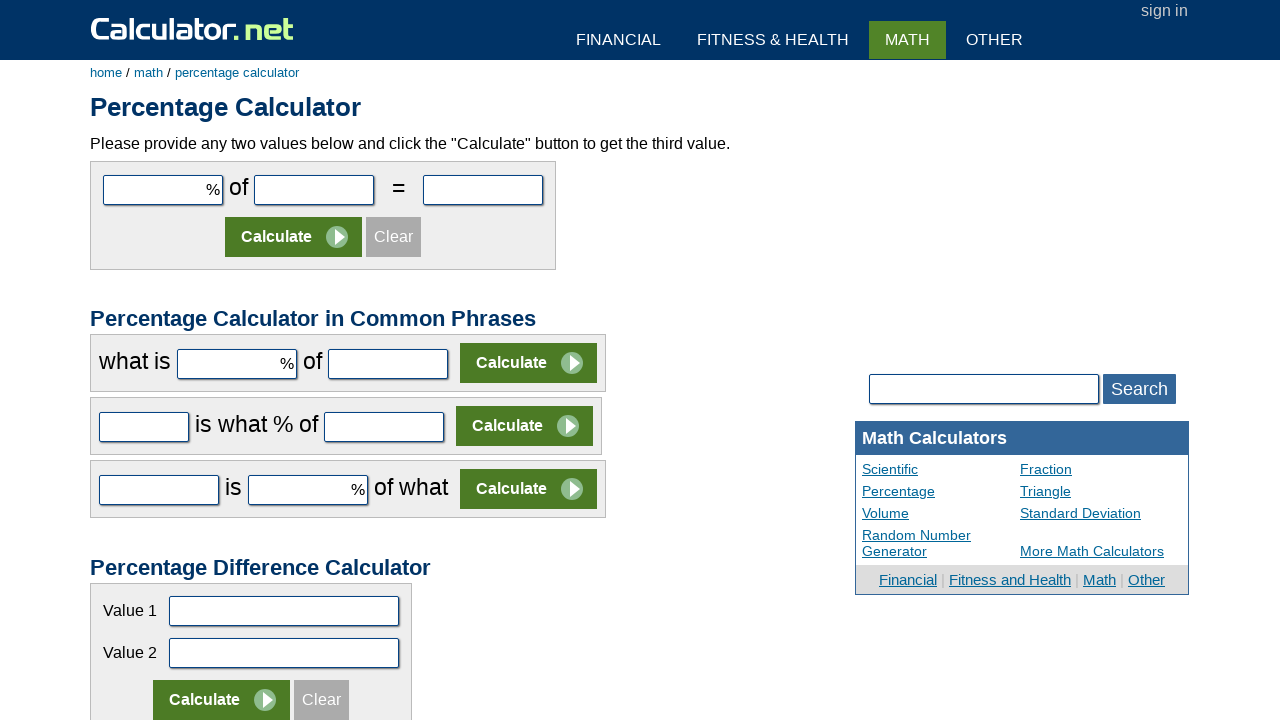

Clicked on first input field (cpar1) at (163, 190) on xpath=//input[@id='cpar1']
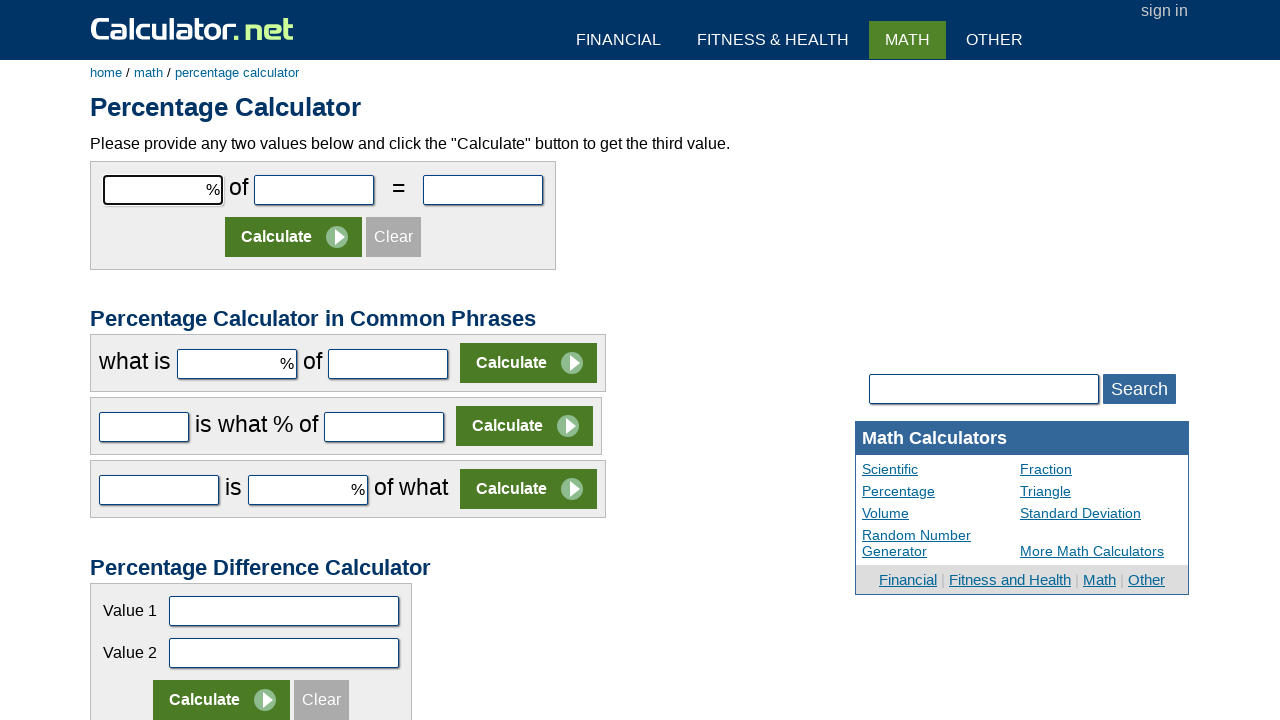

Cleared first input field on xpath=//input[@id='cpar1']
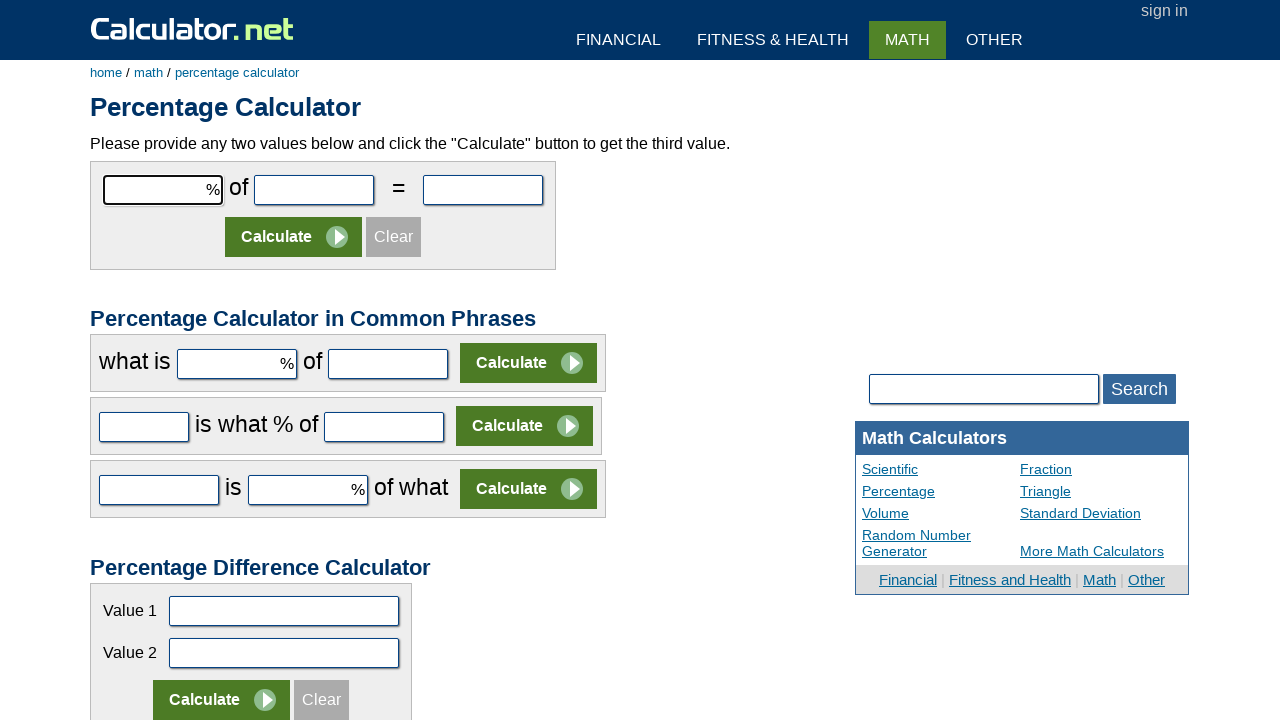

Entered value 5 in first input field on xpath=//input[@id='cpar1']
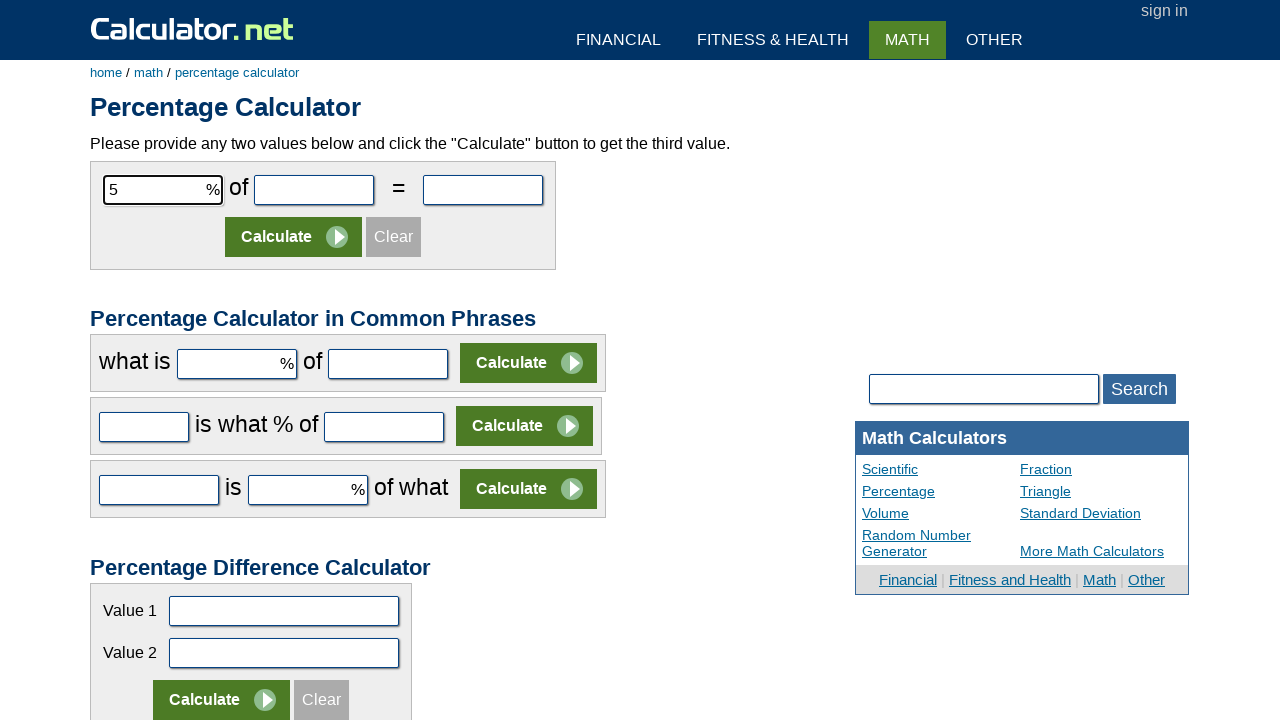

Clicked on second input field (cpar2) at (314, 190) on xpath=//input[@id='cpar2']
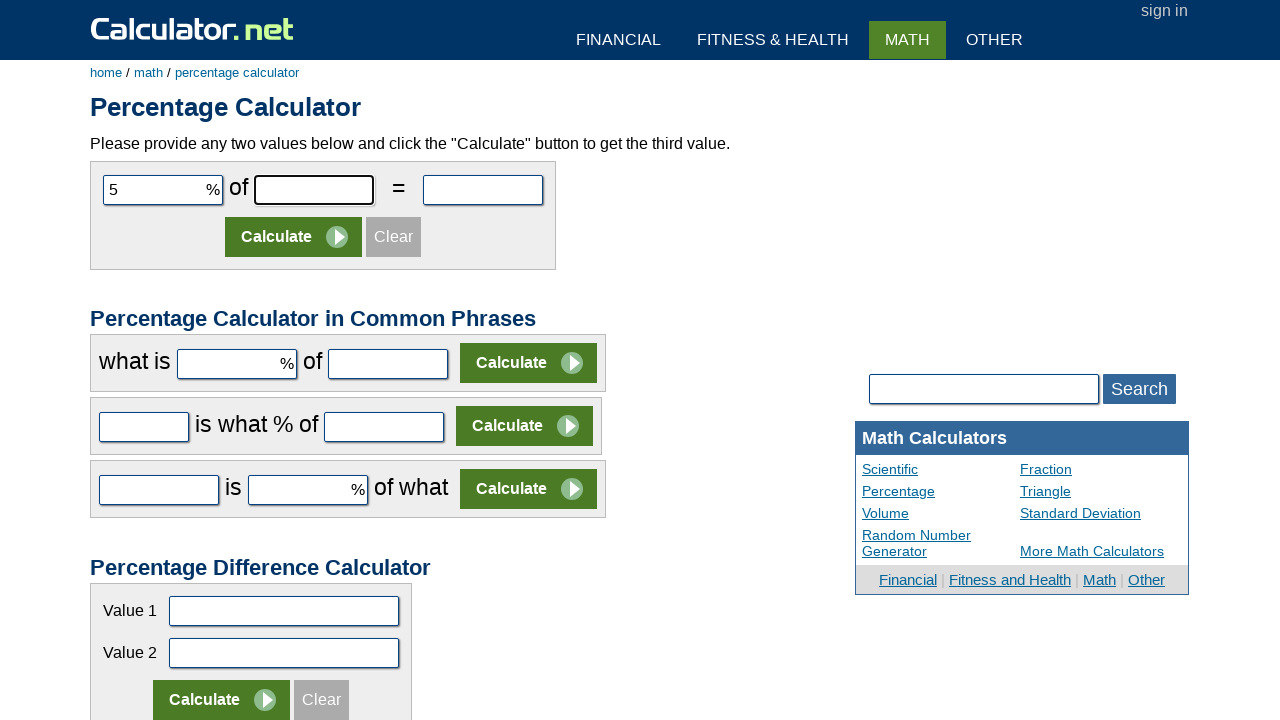

Cleared second input field on xpath=//input[@id='cpar2']
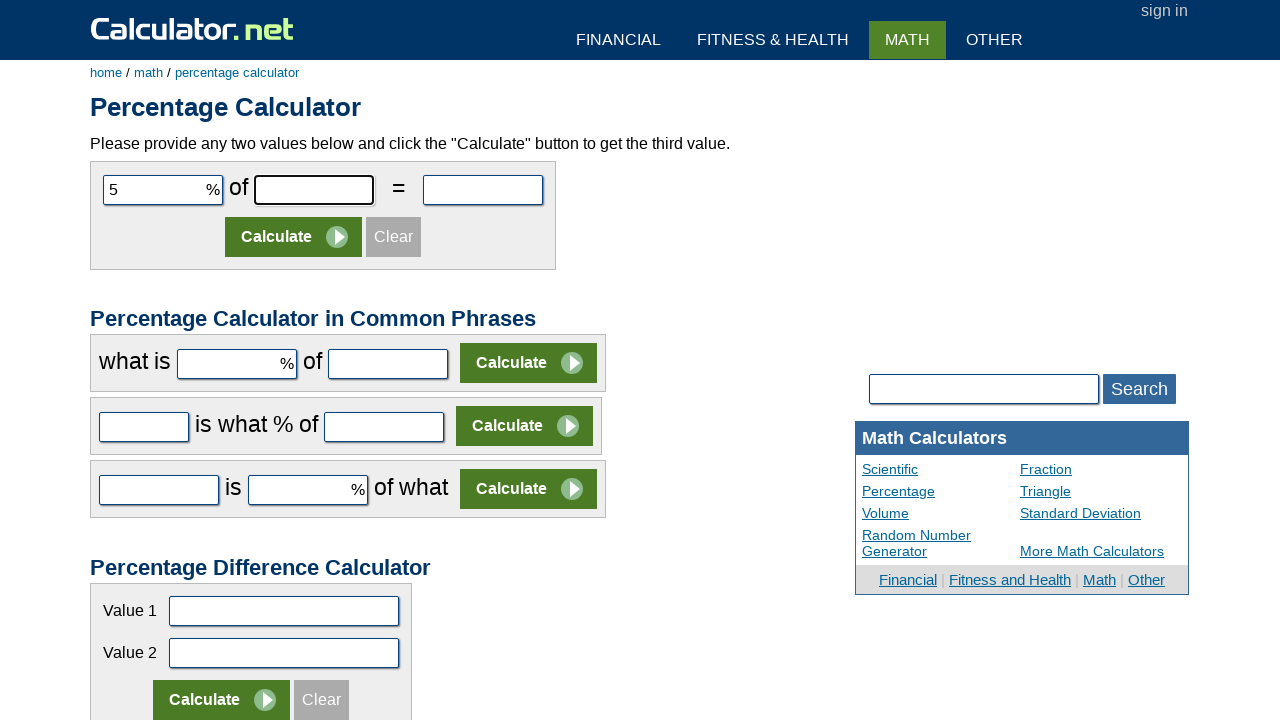

Entered value 200 in second input field on xpath=//input[@id='cpar2']
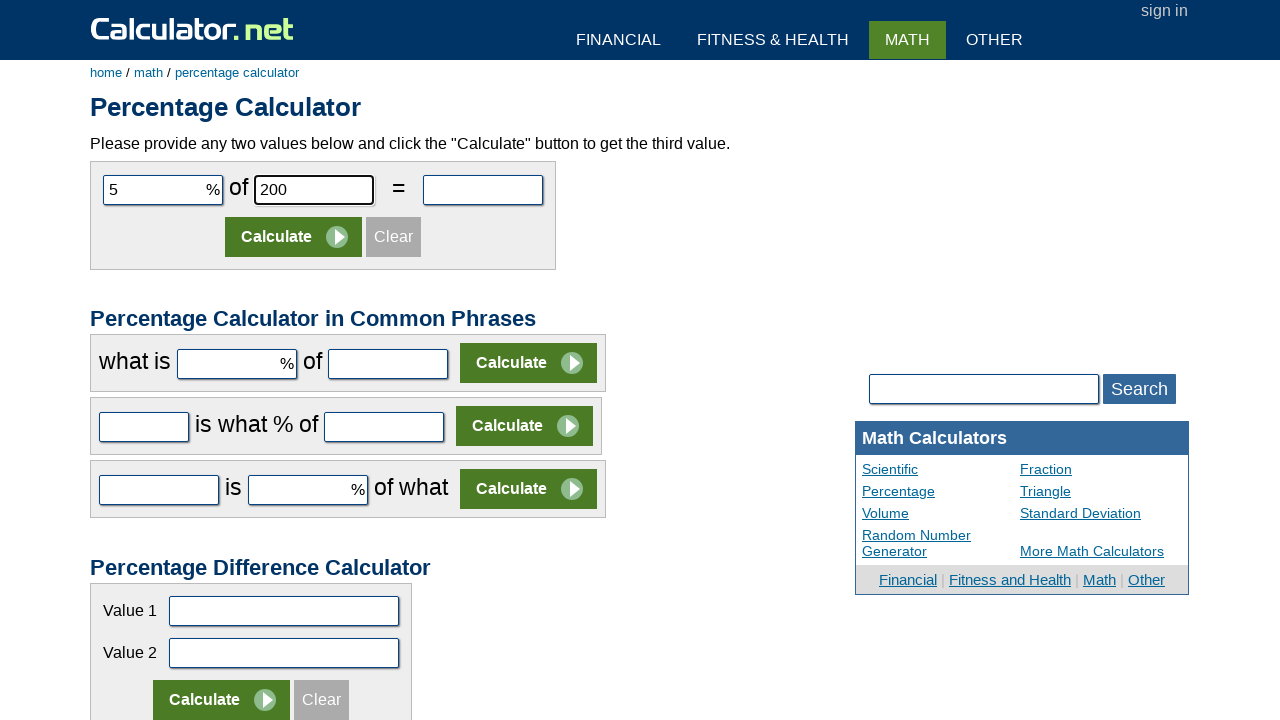

Clicked Calculate button at (294, 237) on xpath=(//input[@value='Calculate'])[1]
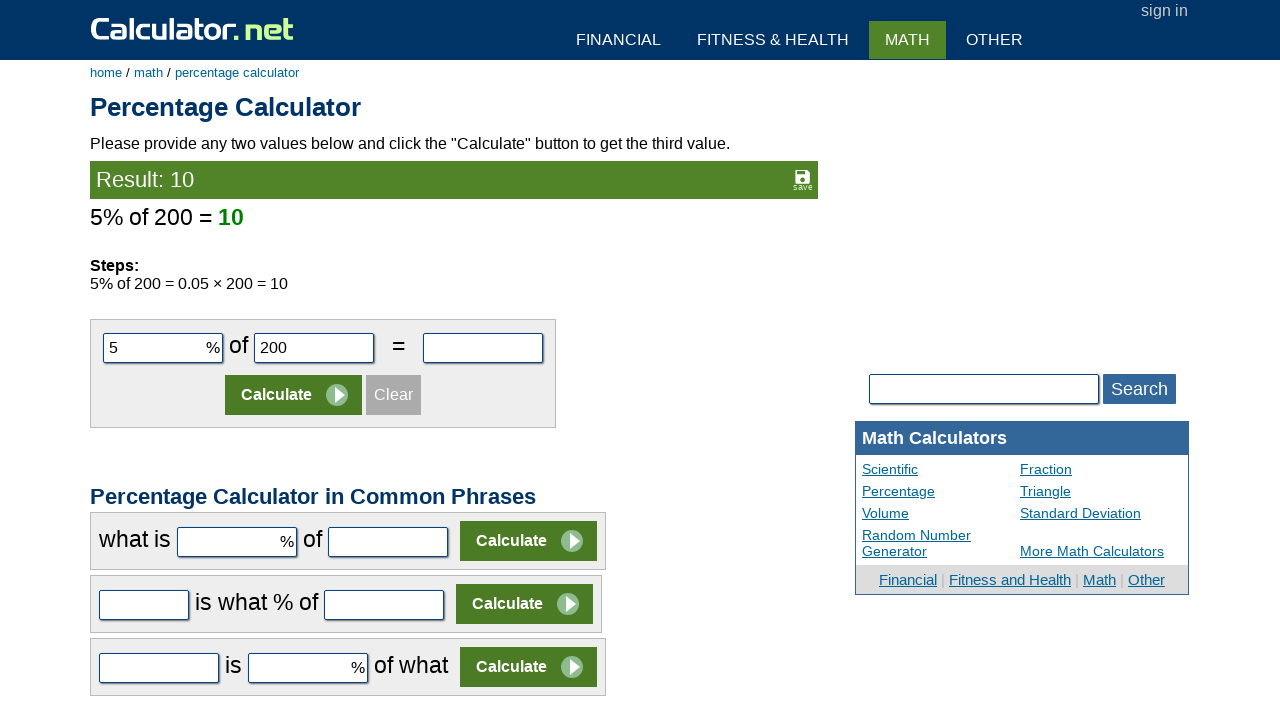

Retrieved result value: 10
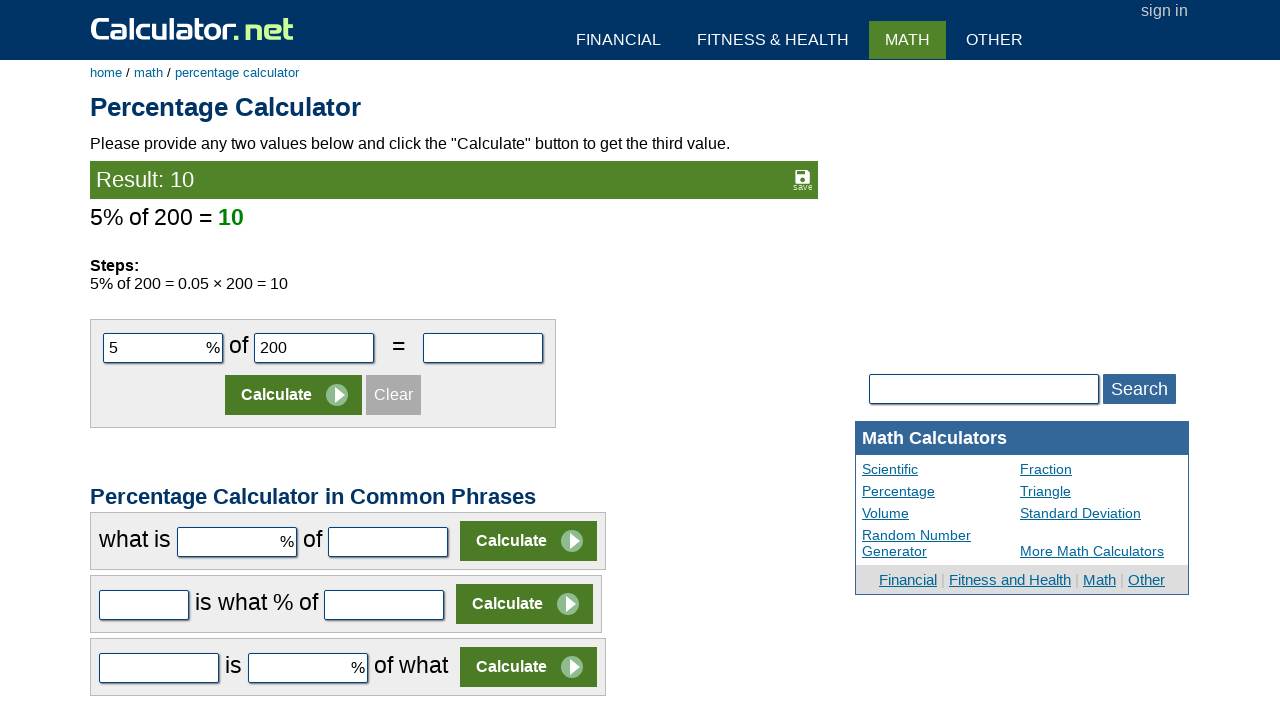

Verified result equals 10
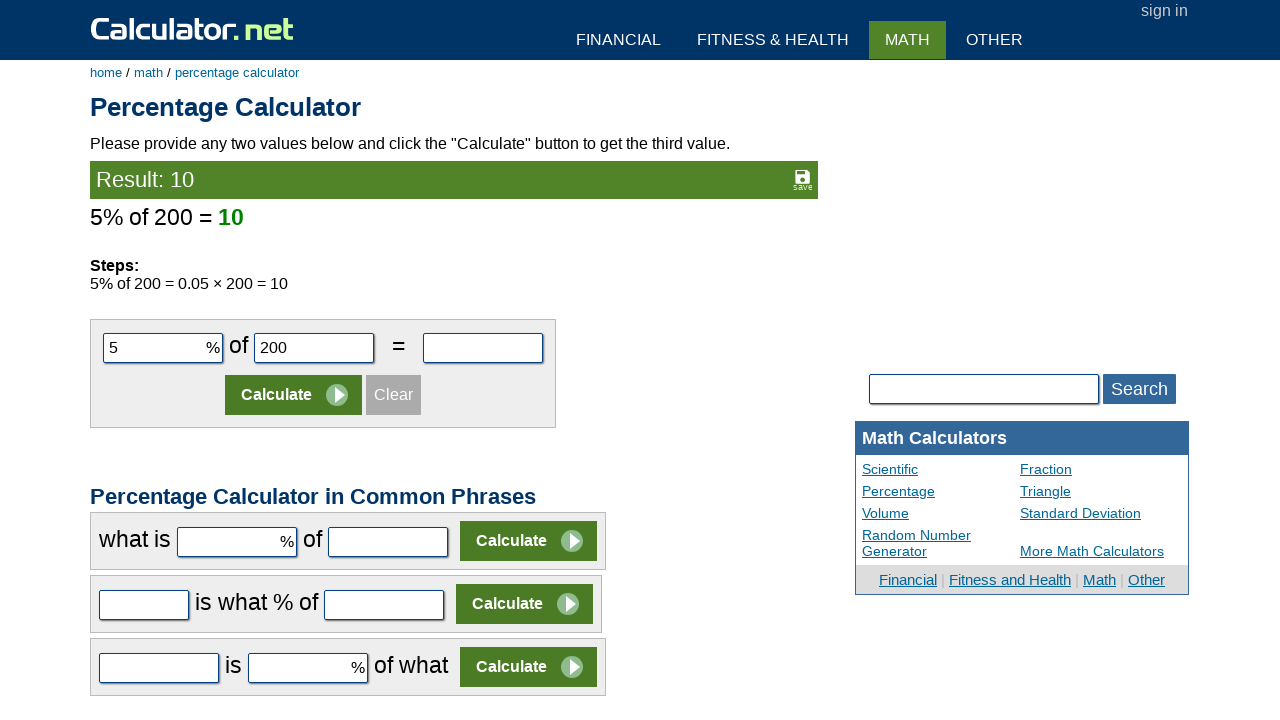

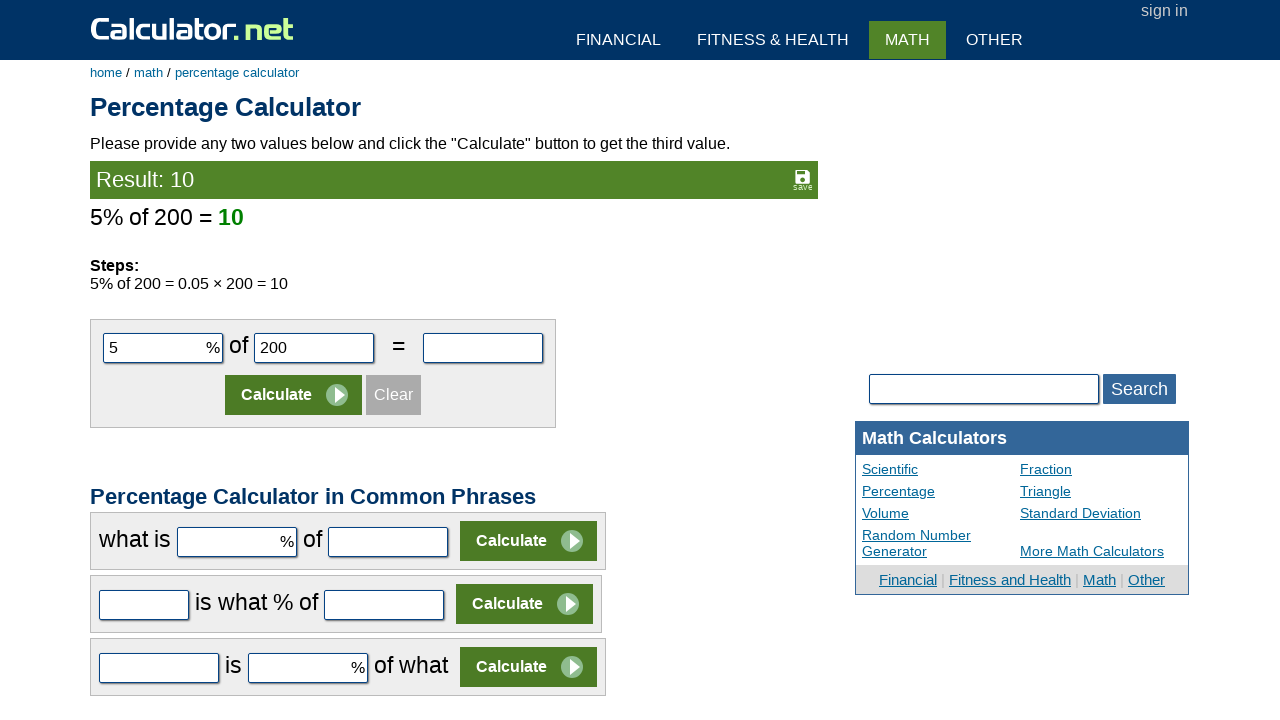